Tests hover interaction by hovering over an image to reveal hidden text

Starting URL: https://the-internet.herokuapp.com/hovers

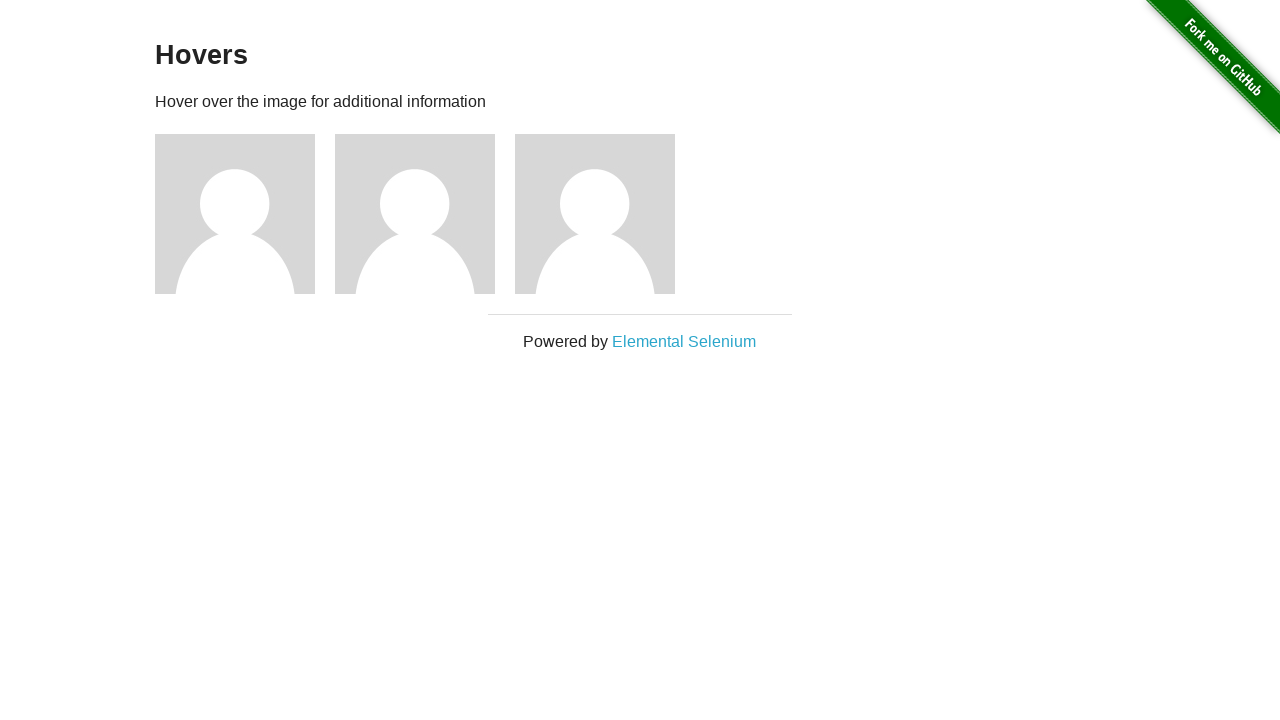

Hovered over the first image to reveal hidden text at (245, 214) on (//div[@class='figure'])[1]
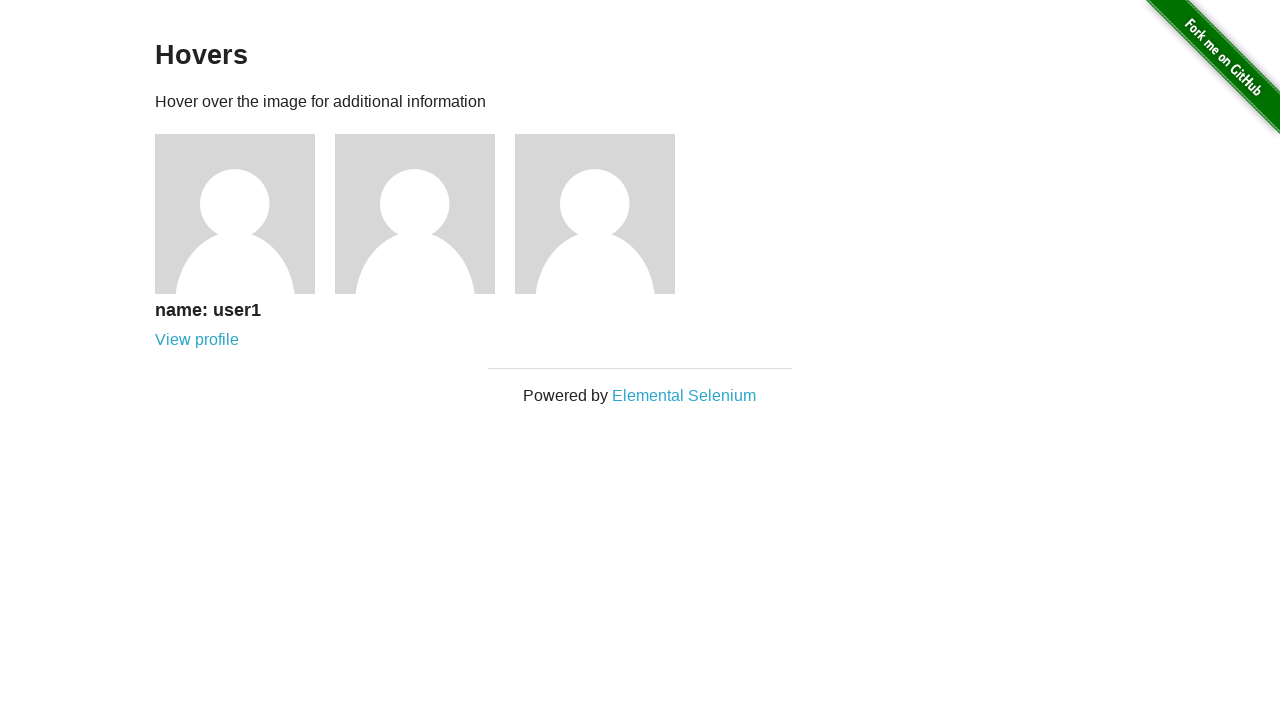

Hidden text appeared after hovering over image
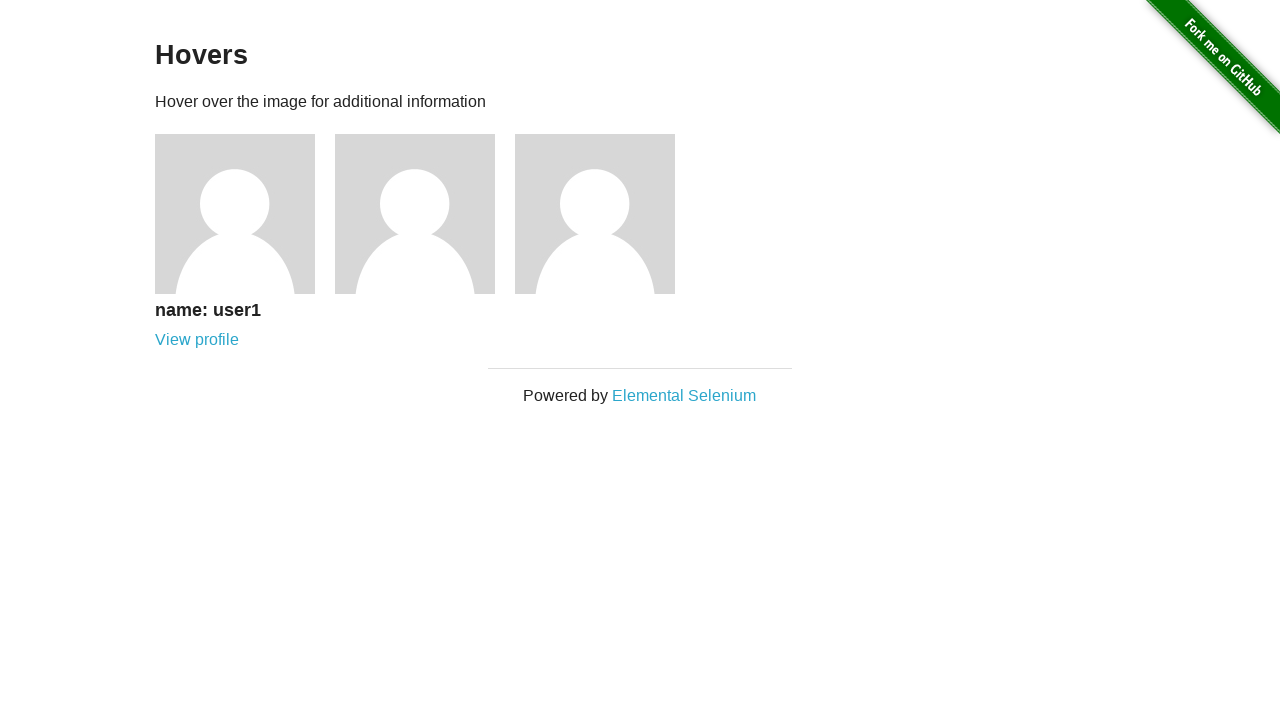

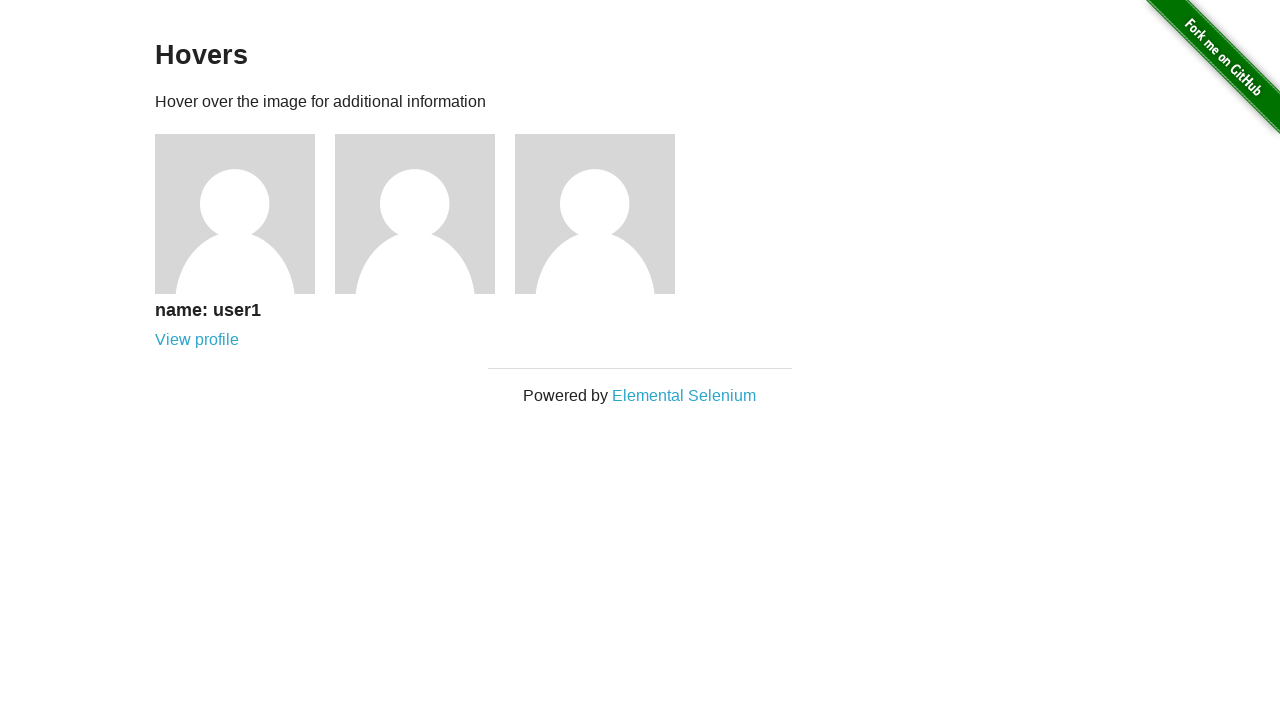